Navigates to Rakuten's homepage and captures a full-page screenshot by adjusting the browser window to match the page dimensions

Starting URL: https://www.rakuten.co.jp/

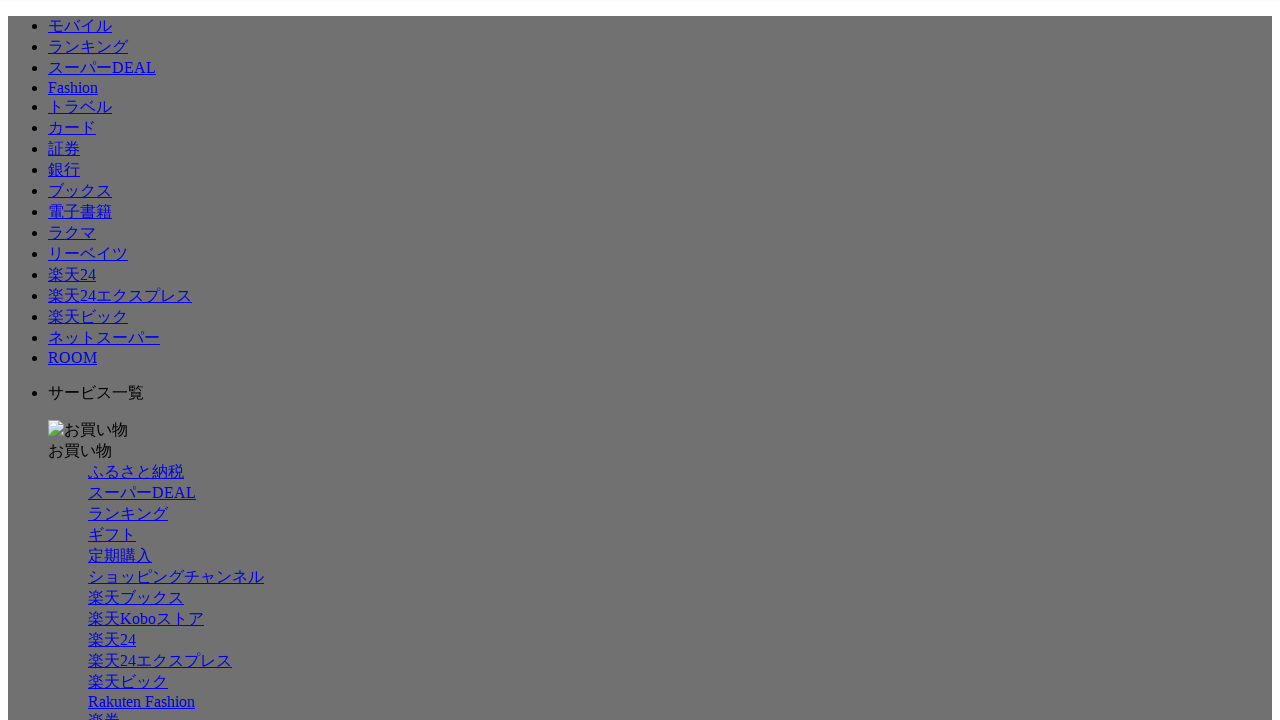

Retrieved page width using JavaScript evaluation
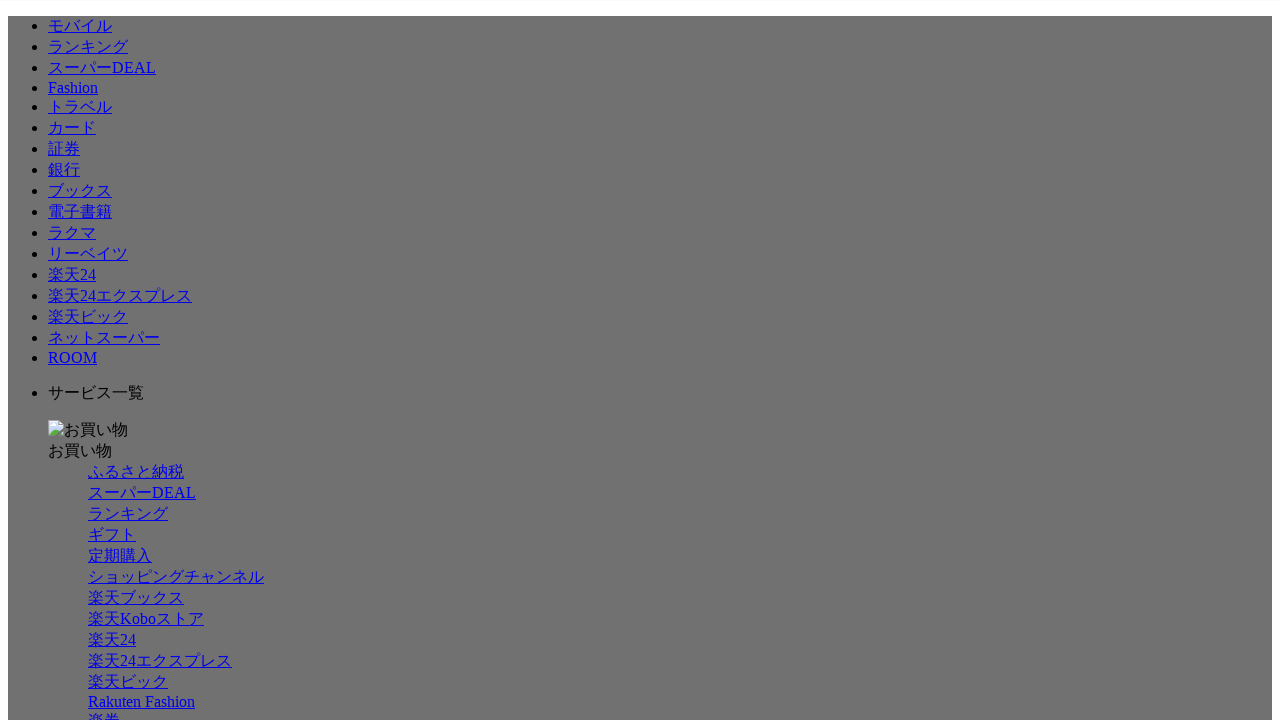

Retrieved page height using JavaScript evaluation
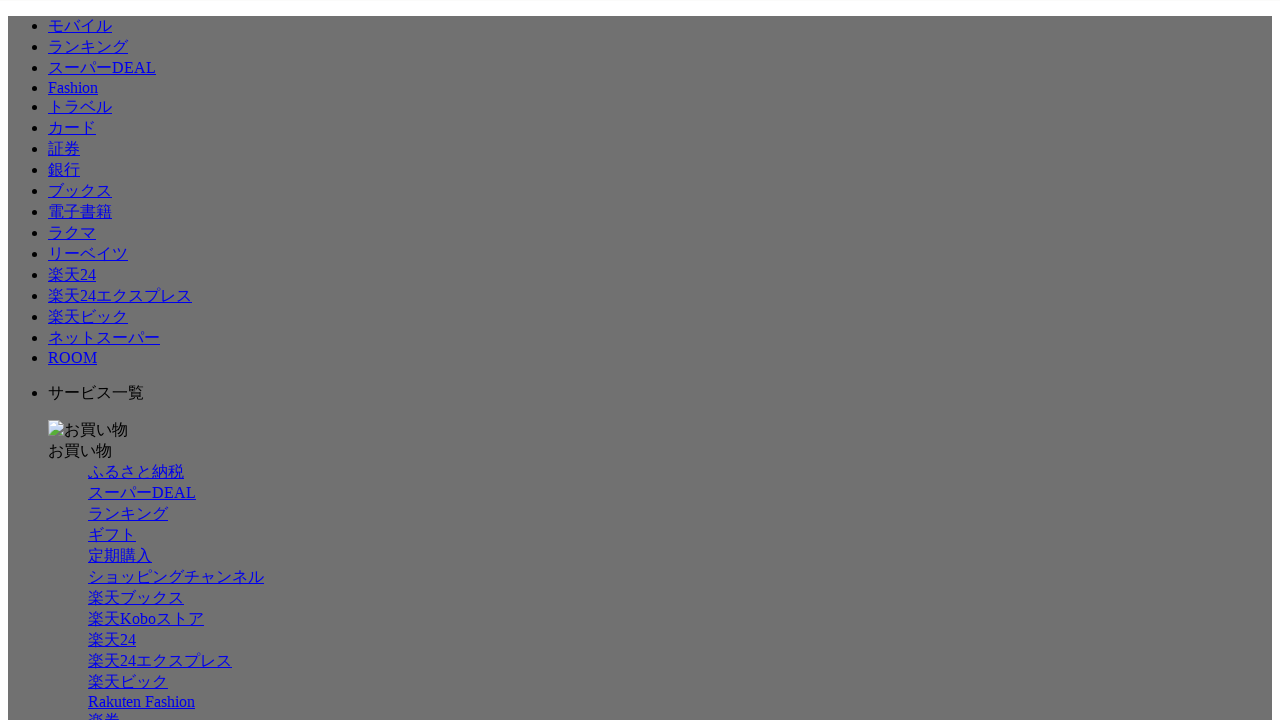

Set viewport size to match full page dimensions (1264x26815)
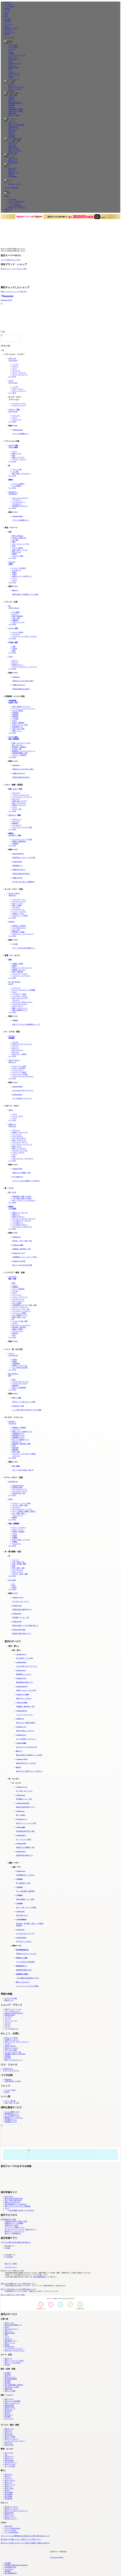

Captured full-page screenshot of Rakuten homepage
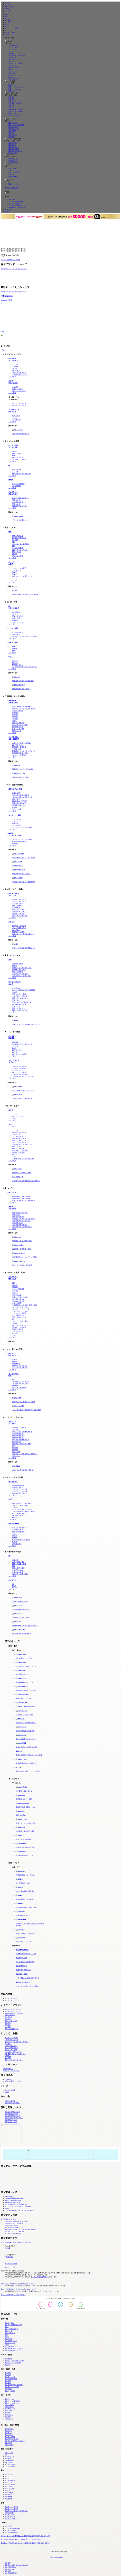

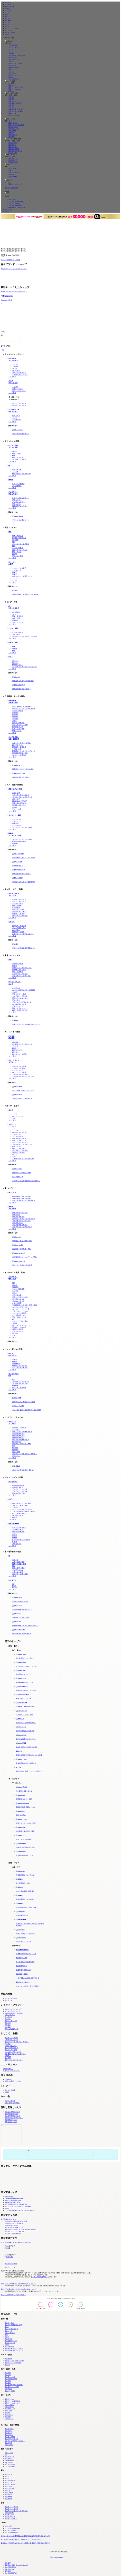